Tests the AngularJS homepage todo list by adding a new todo item, verifying it was added, and marking it as complete

Starting URL: https://angularjs.org

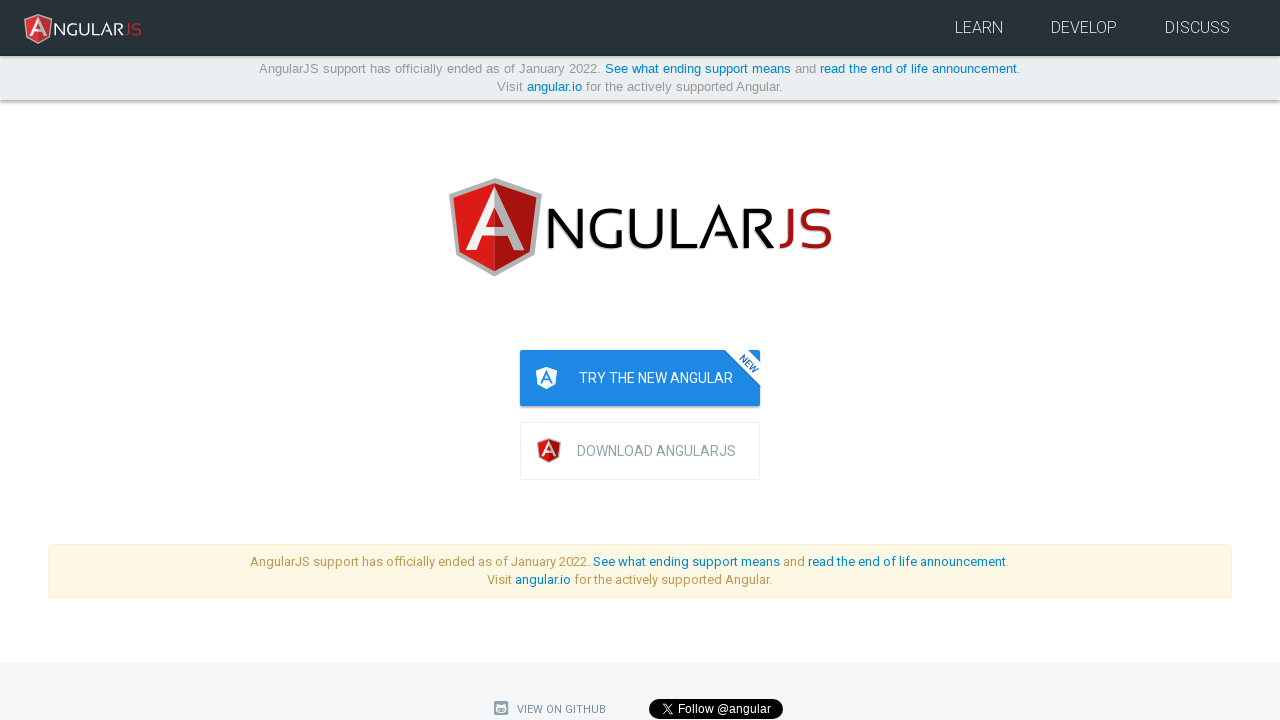

Filled todo input field with 'write first protractor test' on [ng-model='todoList.todoText']
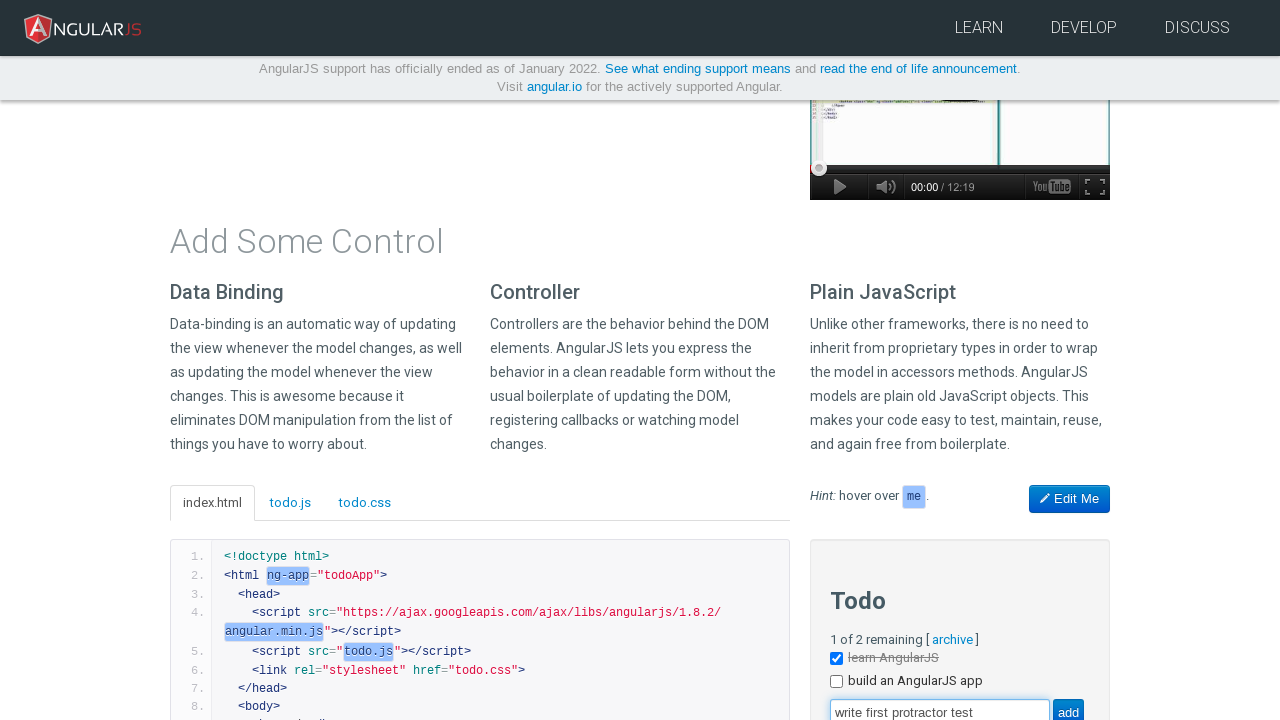

Clicked add button to create new todo at (1068, 706) on [value='add']
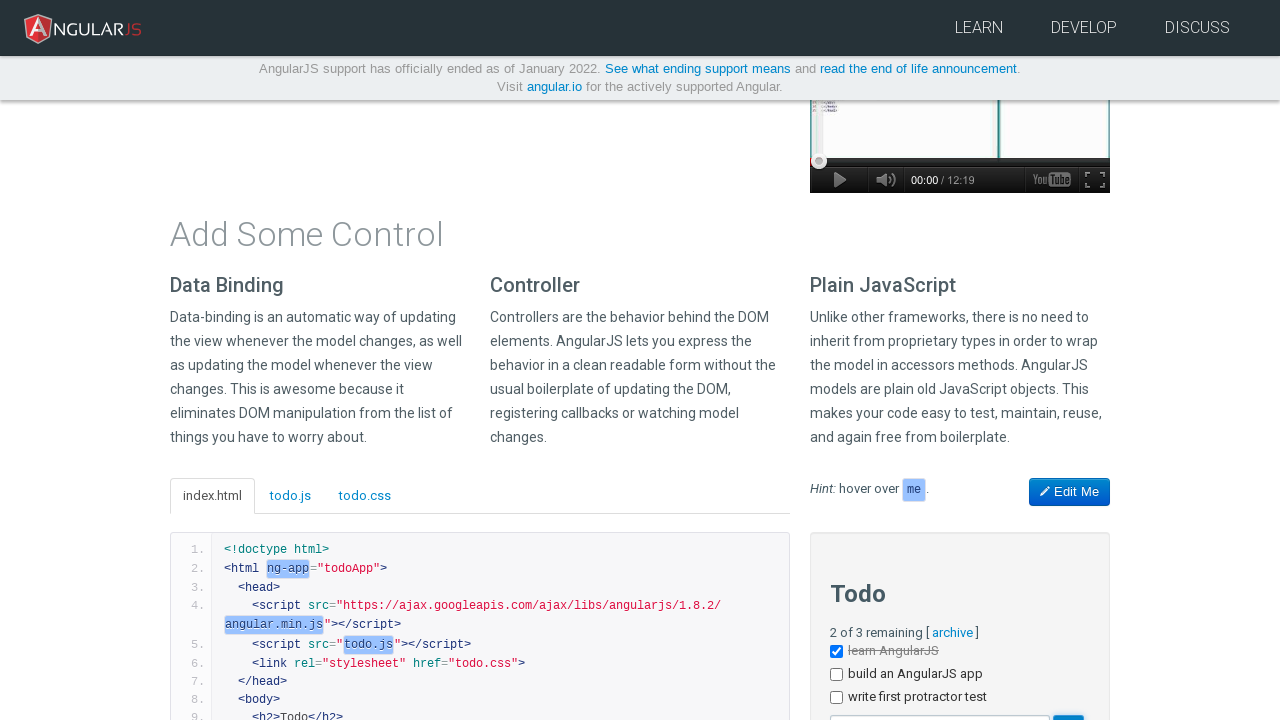

Verified new todo item appeared in the list
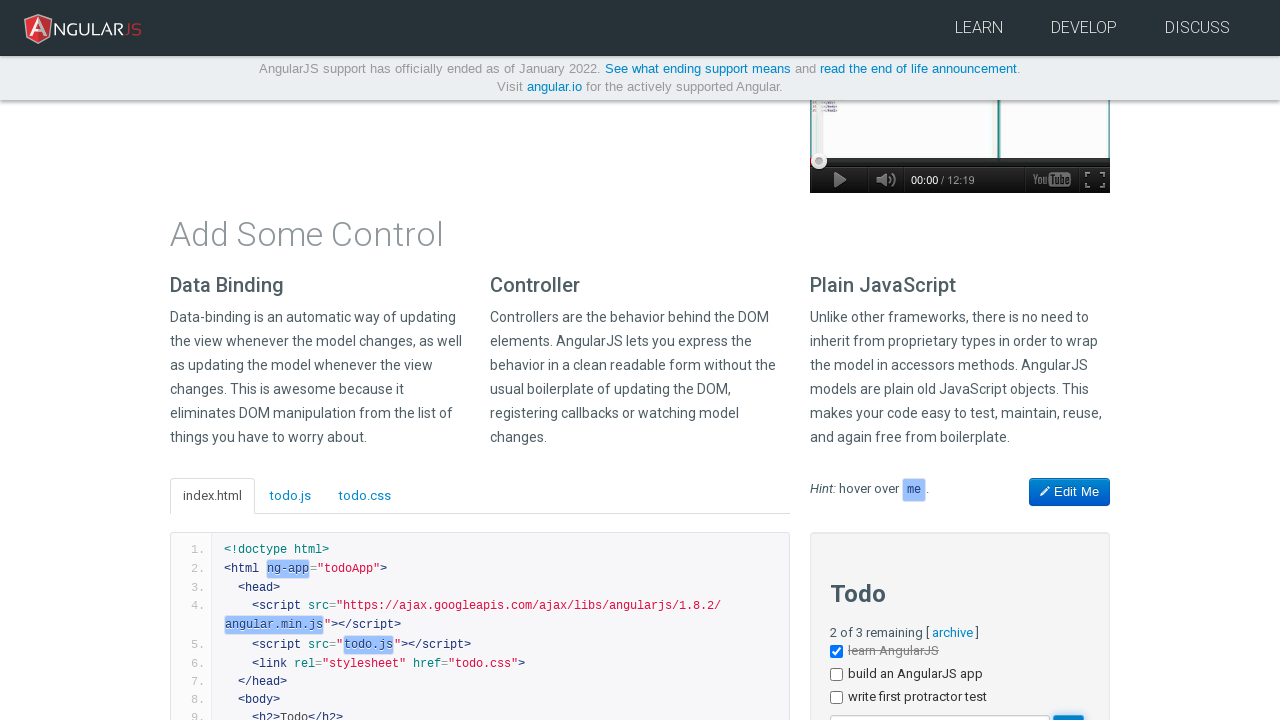

Marked the newly added todo as complete by clicking checkbox at (836, 698) on [ng-repeat='todo in todoList.todos'] >> nth=2 >> input[type='checkbox']
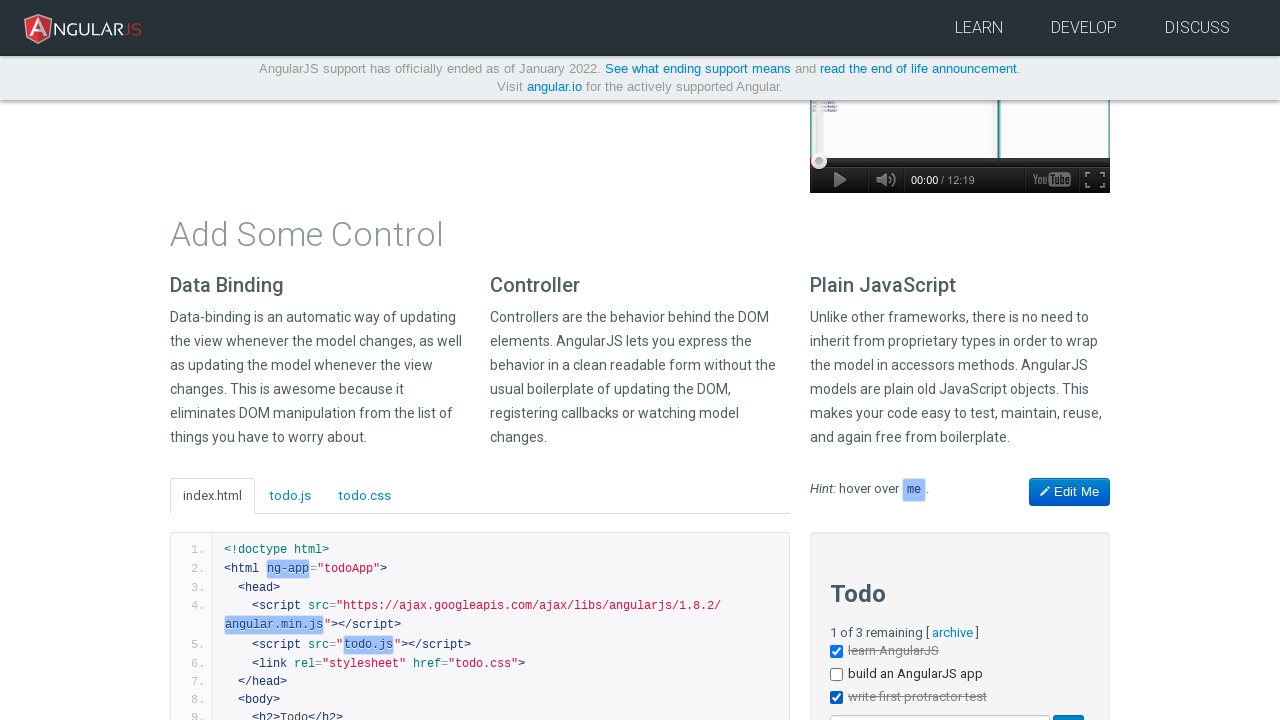

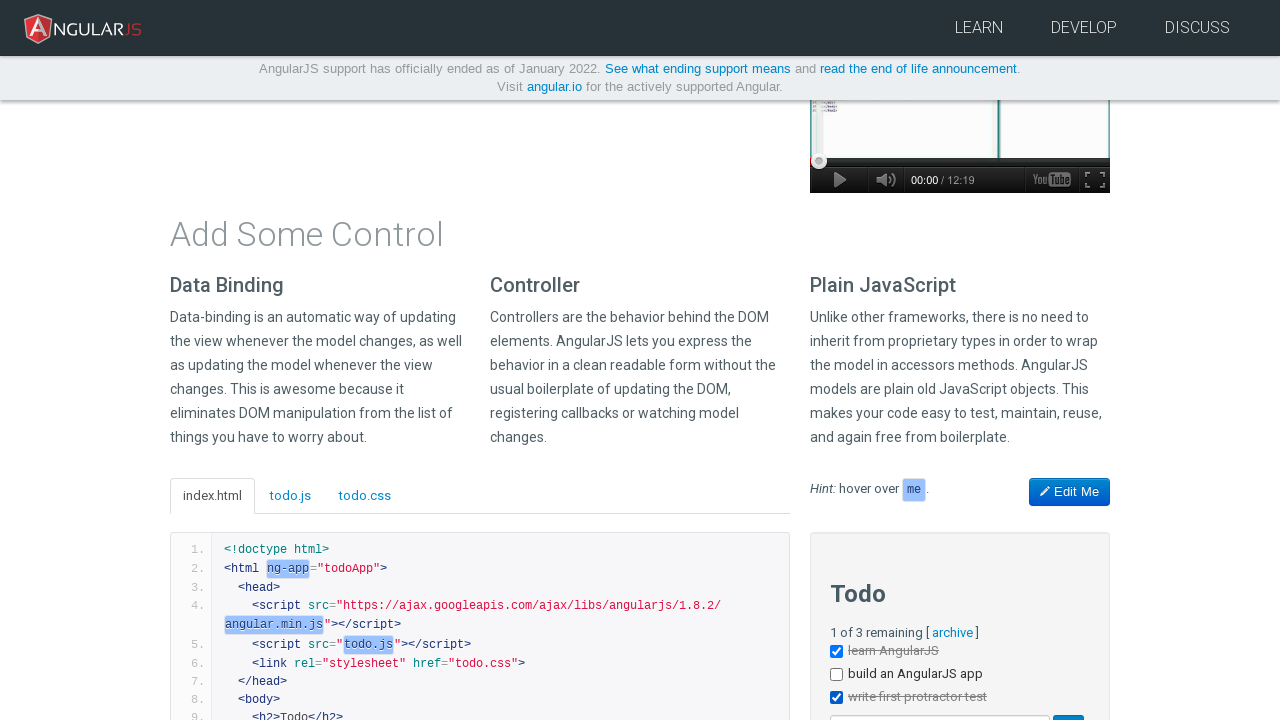